Tests homepage link navigation by clicking on a link and verifying URL change

Starting URL: https://kristinek.github.io/site/examples/actions

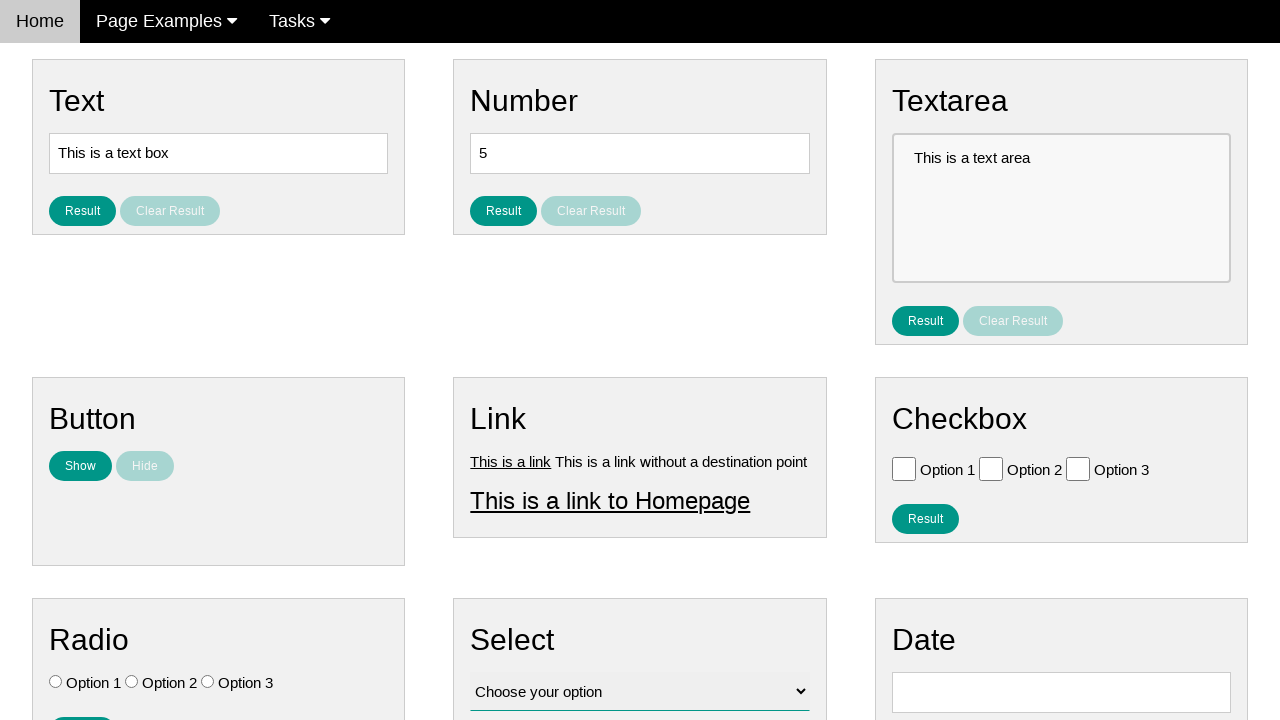

Clicked on homepage link at (610, 500) on #homepage_link
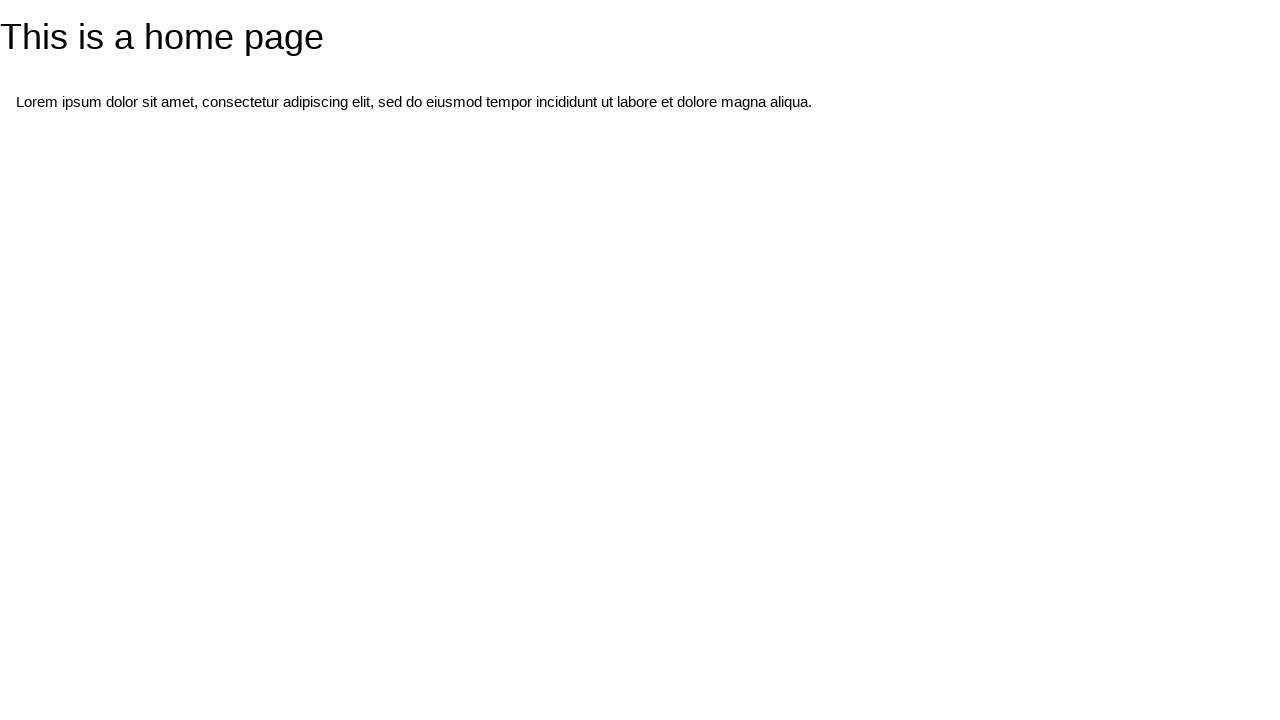

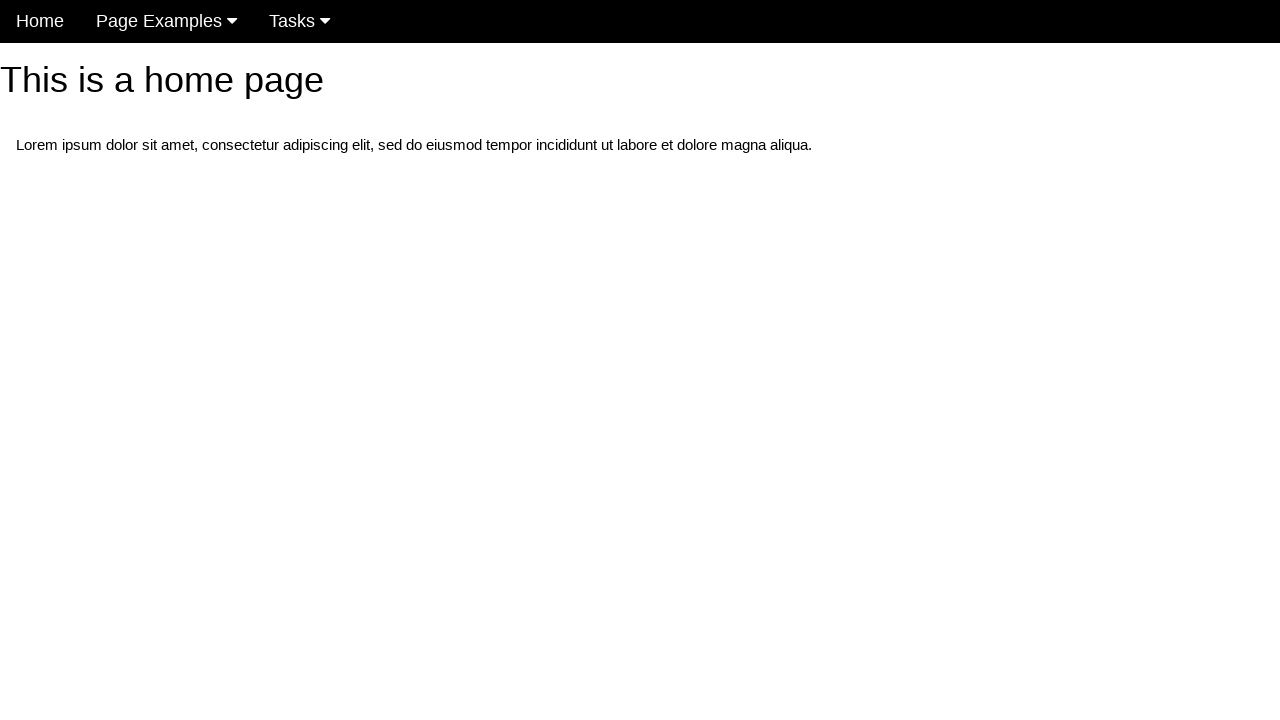